Tests that the Clear completed button displays correct text when items are completed

Starting URL: https://demo.playwright.dev/todomvc

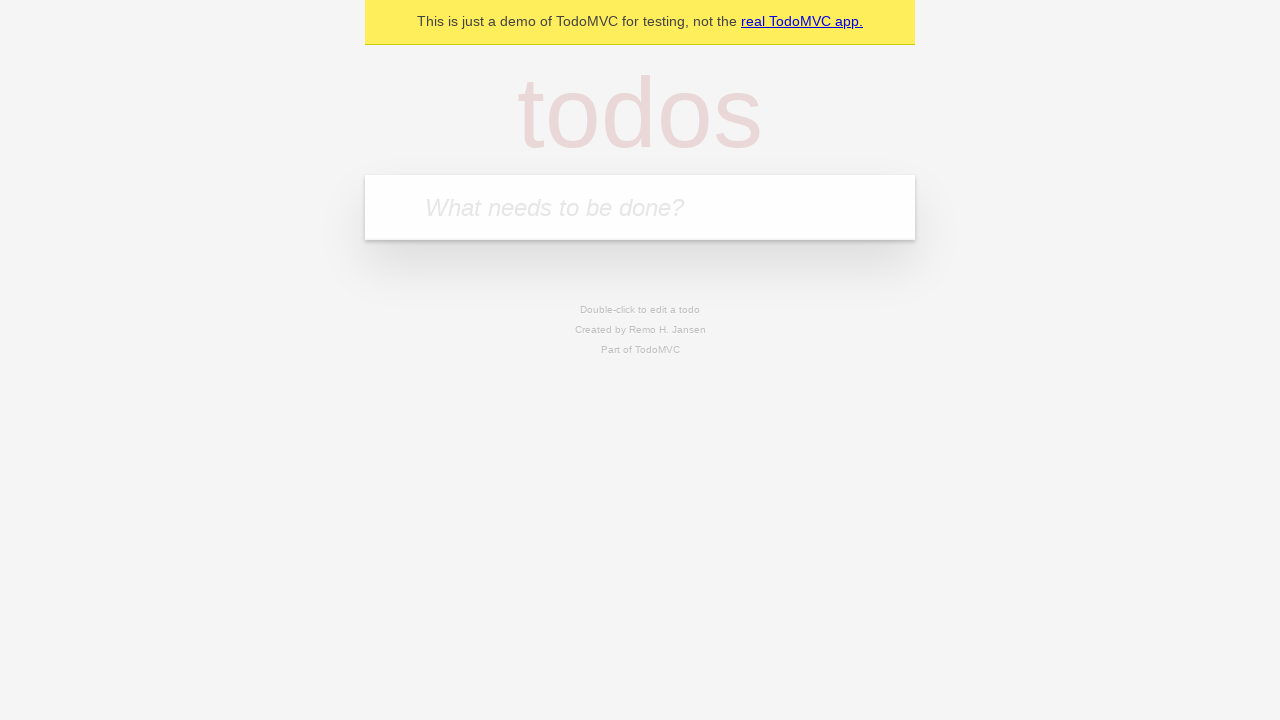

Located the 'What needs to be done?' input field
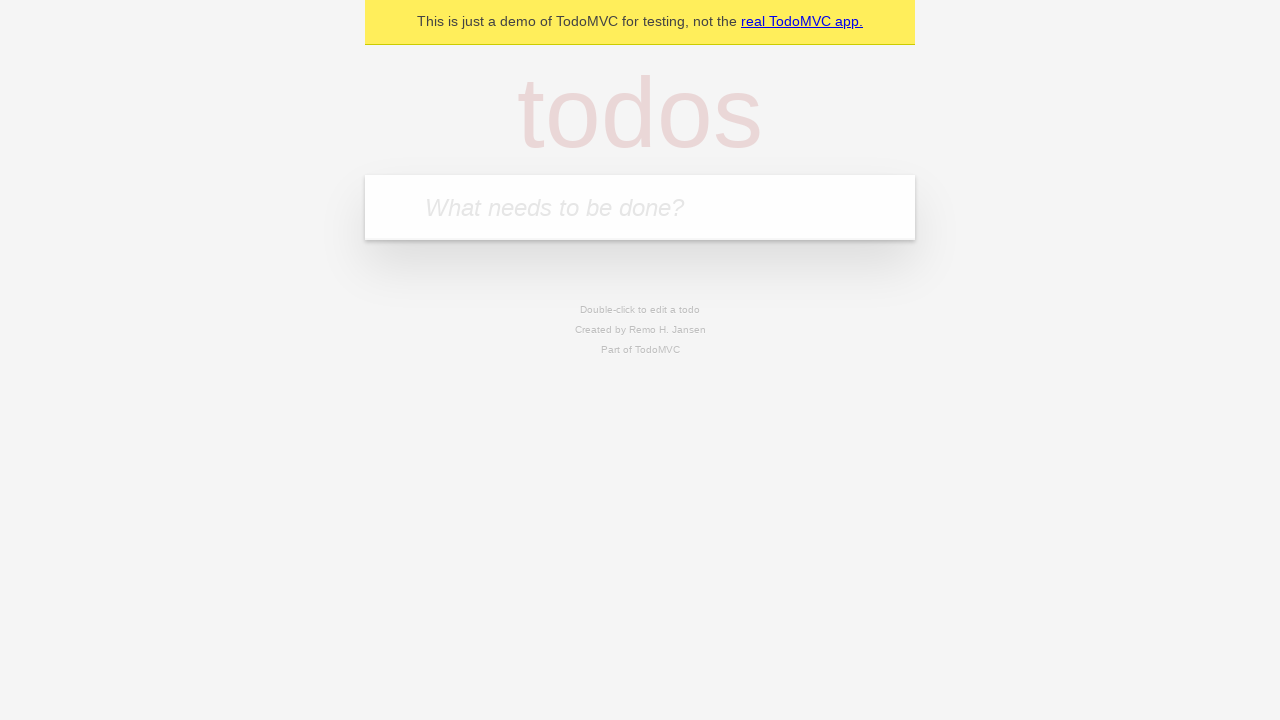

Filled todo input with 'buy some cheese' on internal:attr=[placeholder="What needs to be done?"i]
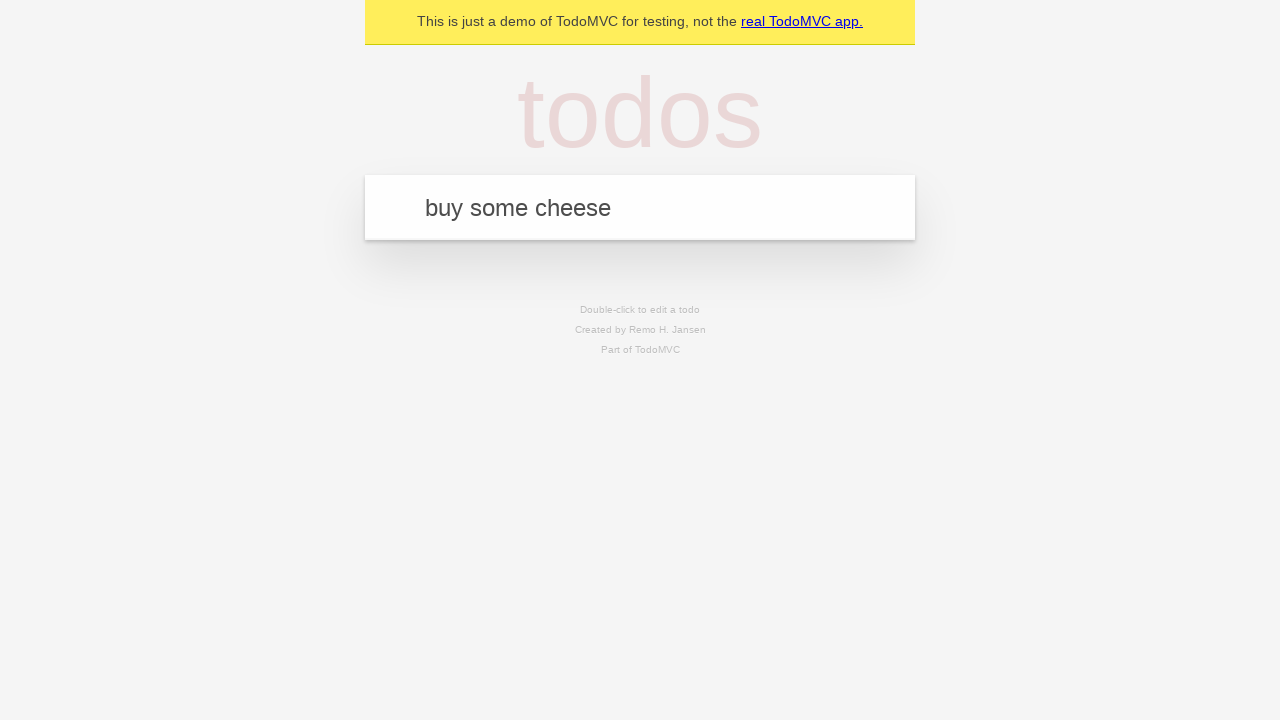

Pressed Enter to add 'buy some cheese' to the todo list on internal:attr=[placeholder="What needs to be done?"i]
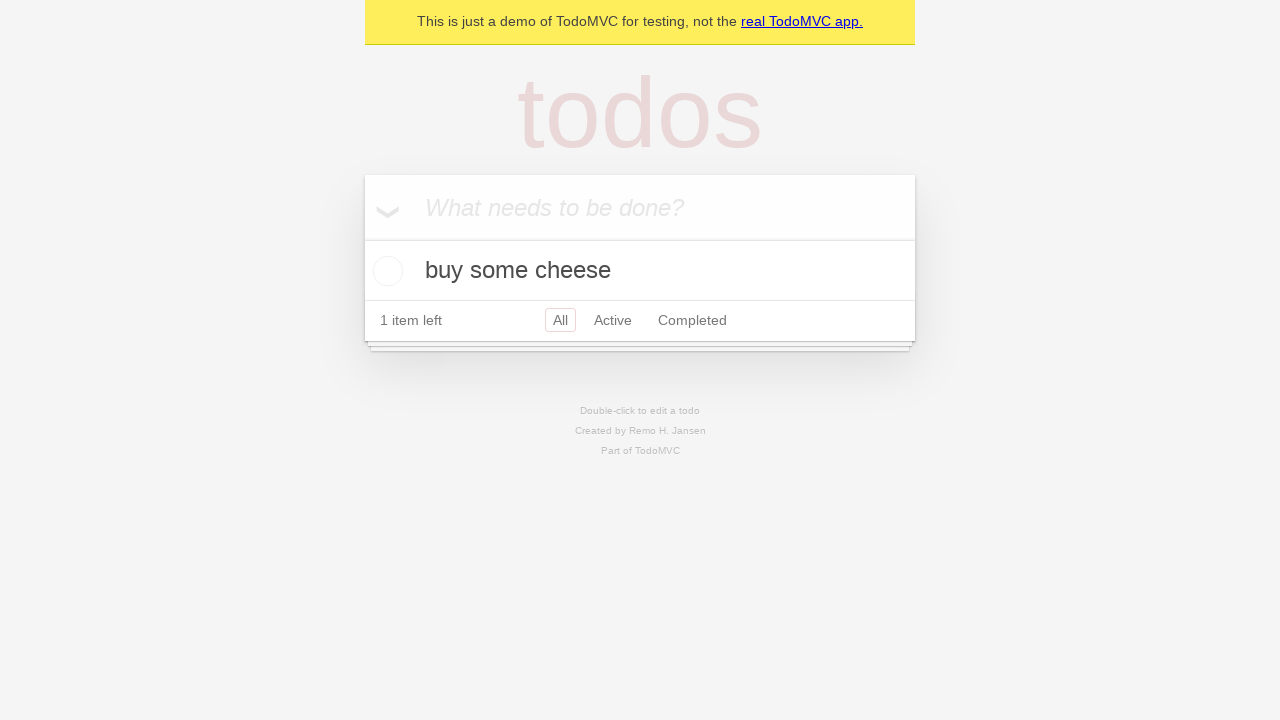

Filled todo input with 'feed the cat' on internal:attr=[placeholder="What needs to be done?"i]
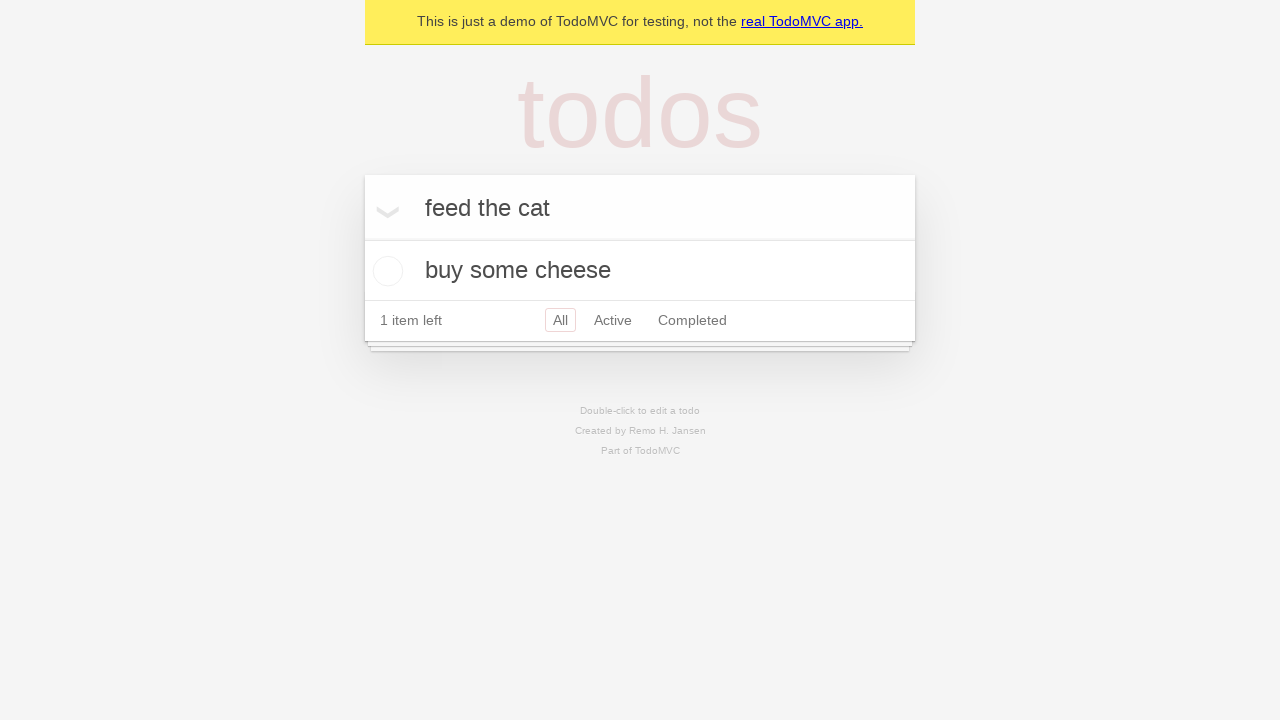

Pressed Enter to add 'feed the cat' to the todo list on internal:attr=[placeholder="What needs to be done?"i]
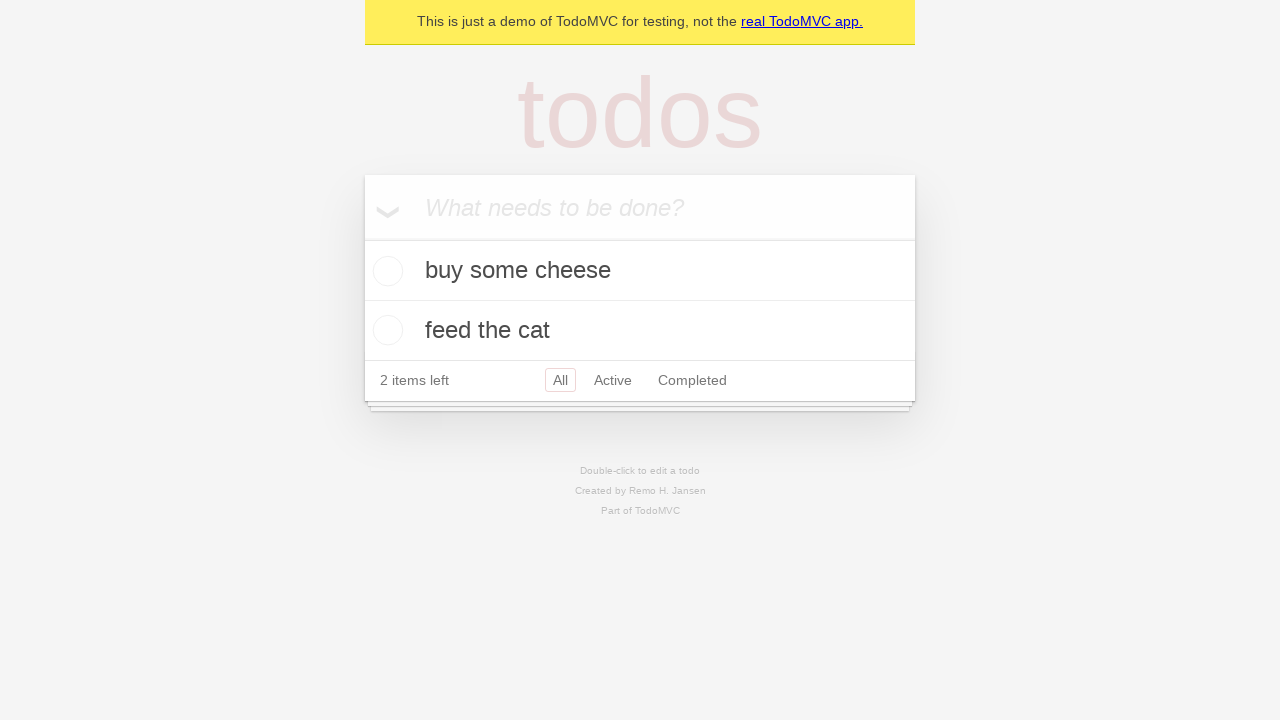

Filled todo input with 'book a doctors appointment' on internal:attr=[placeholder="What needs to be done?"i]
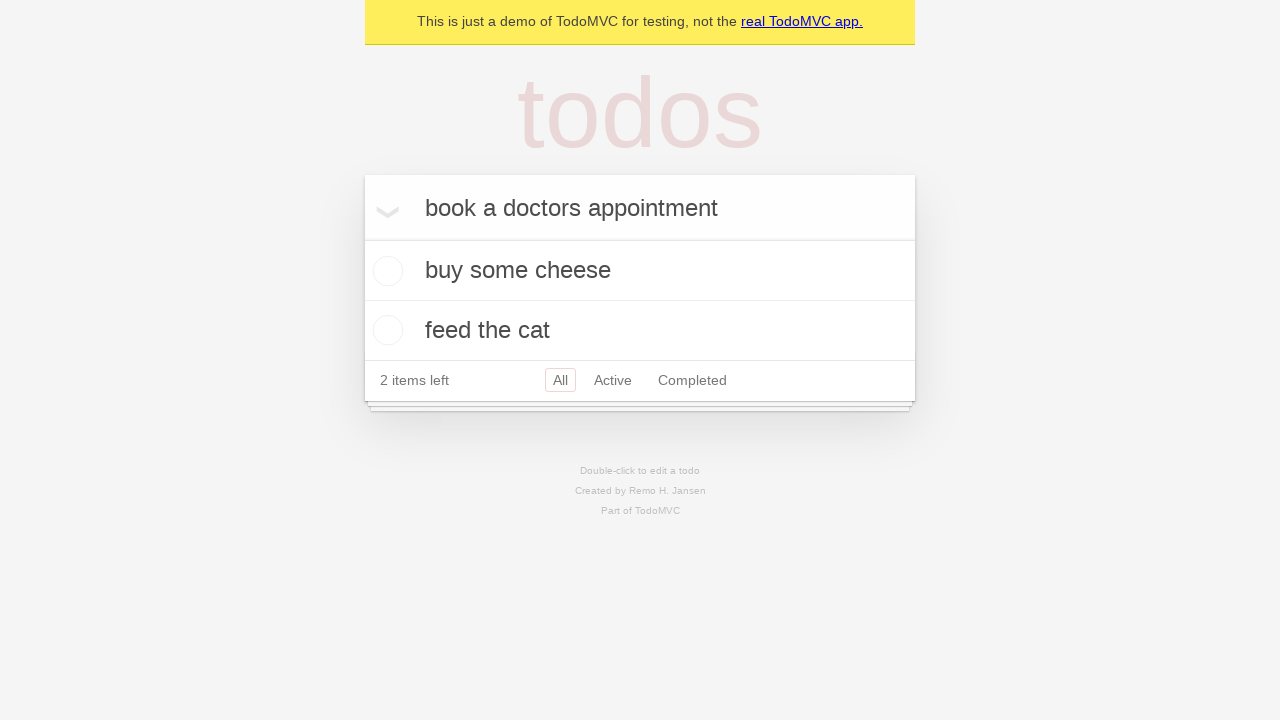

Pressed Enter to add 'book a doctors appointment' to the todo list on internal:attr=[placeholder="What needs to be done?"i]
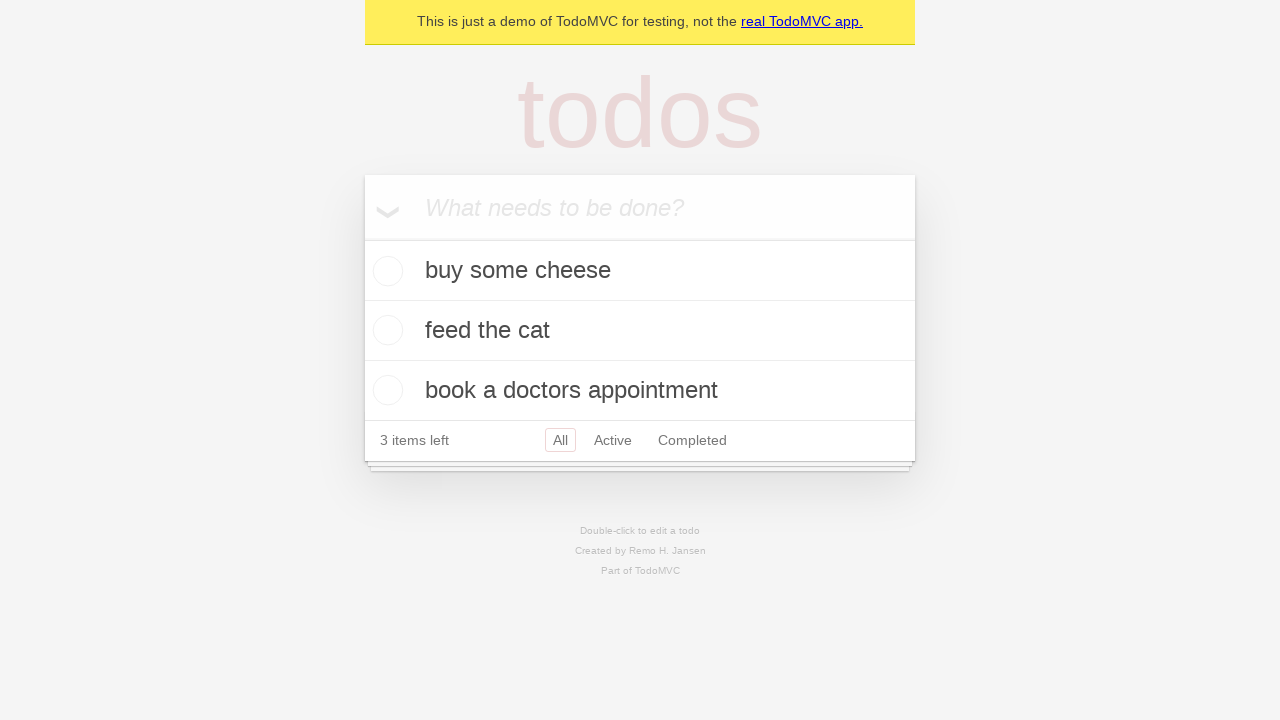

Checked the first todo item at (385, 271) on .todo-list li .toggle >> nth=0
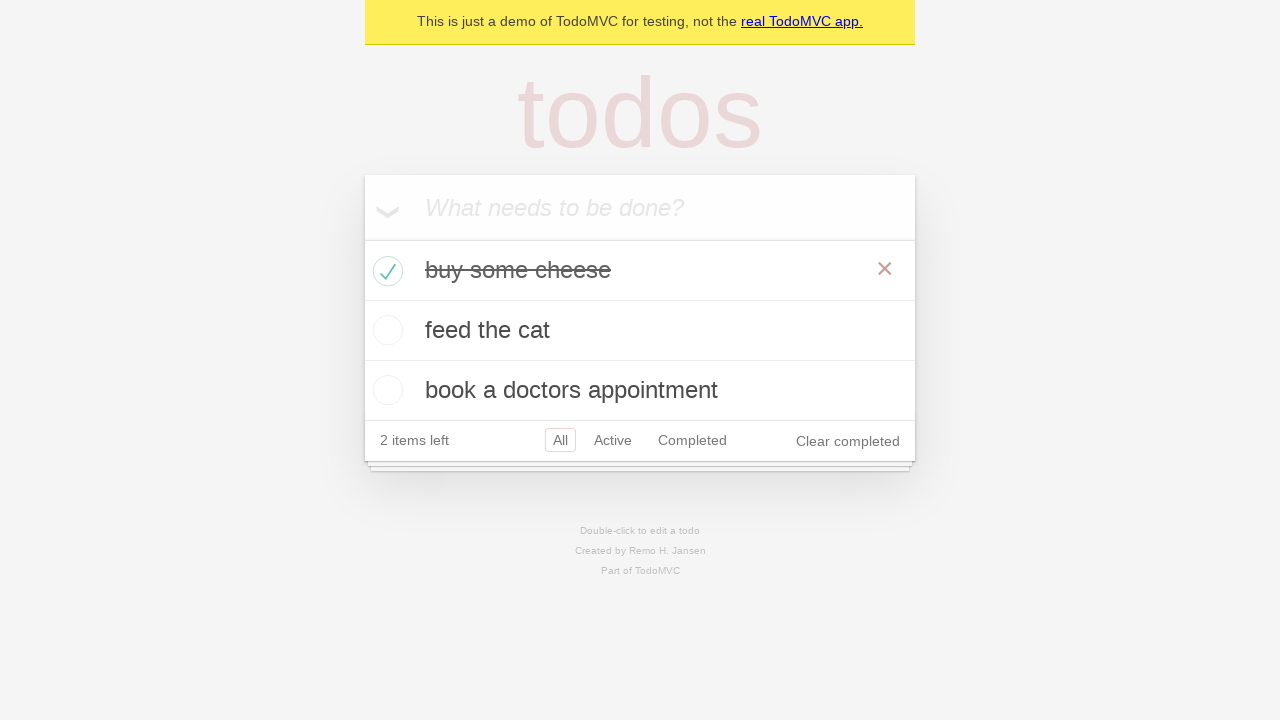

Clear completed button appeared
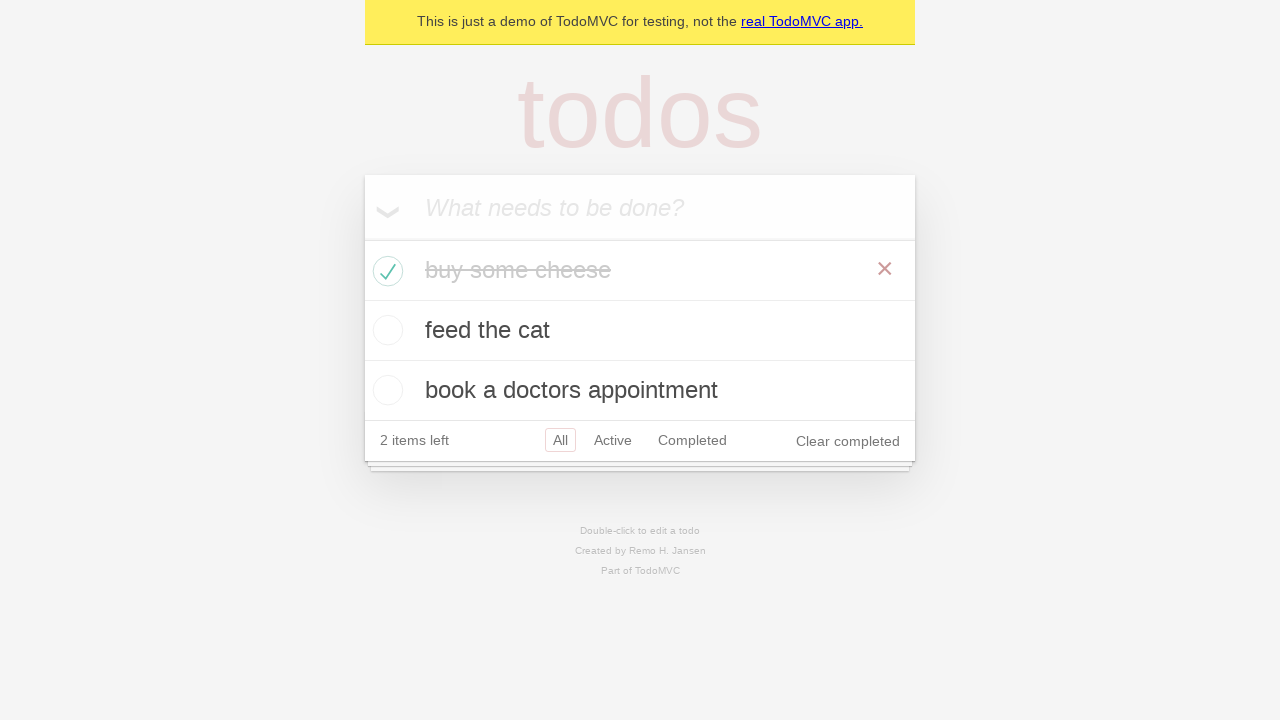

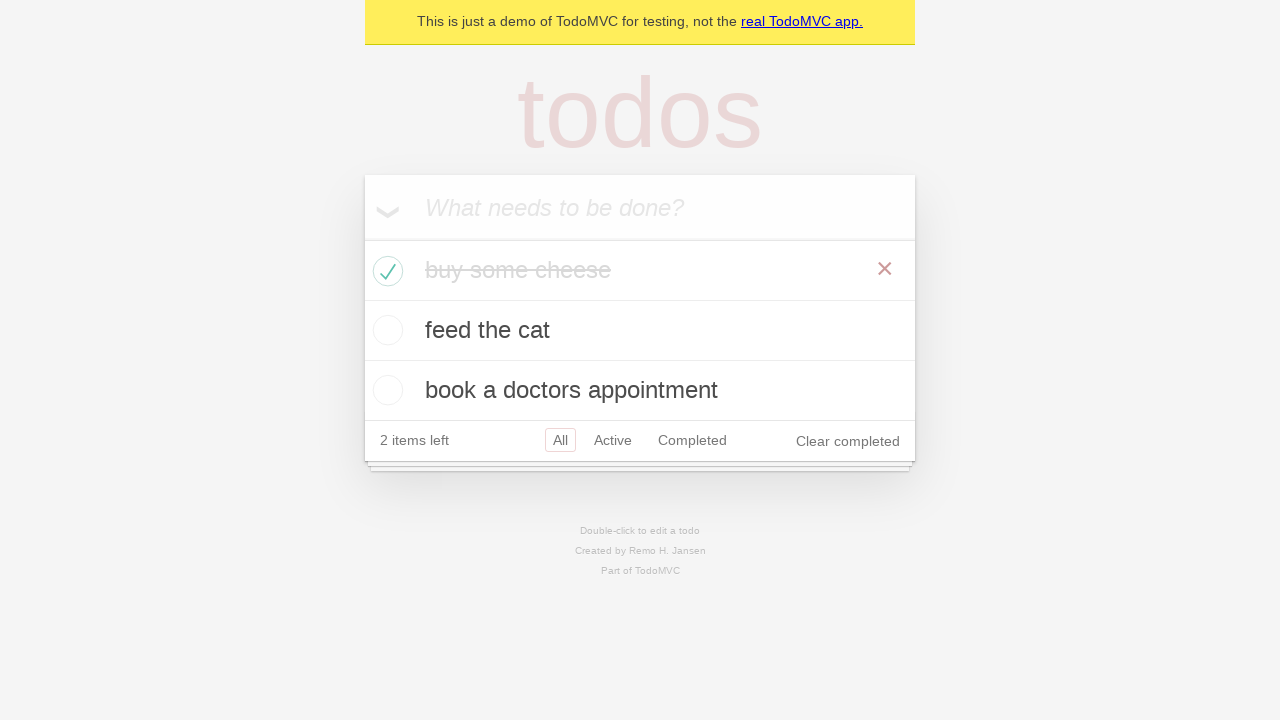